Verifies that the Test Cases link/button is displayed on the home page

Starting URL: https://automationexercise.com/

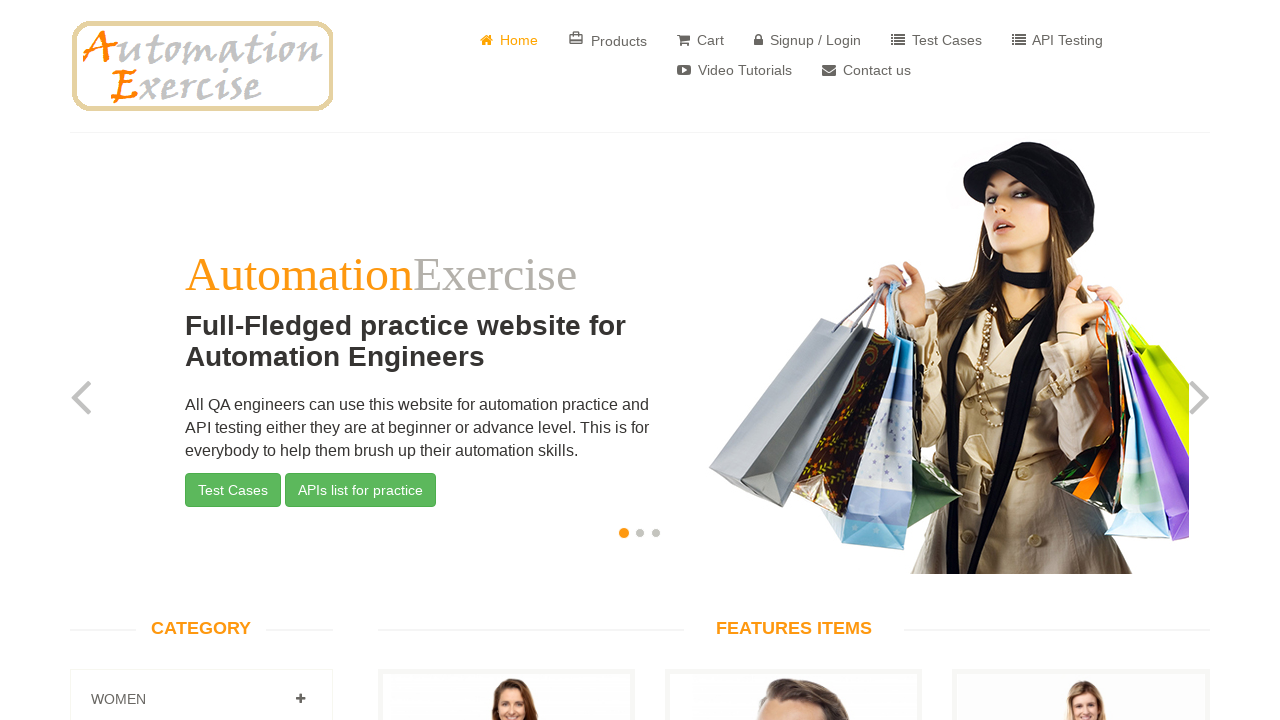

Located Test Cases button using XPath selector
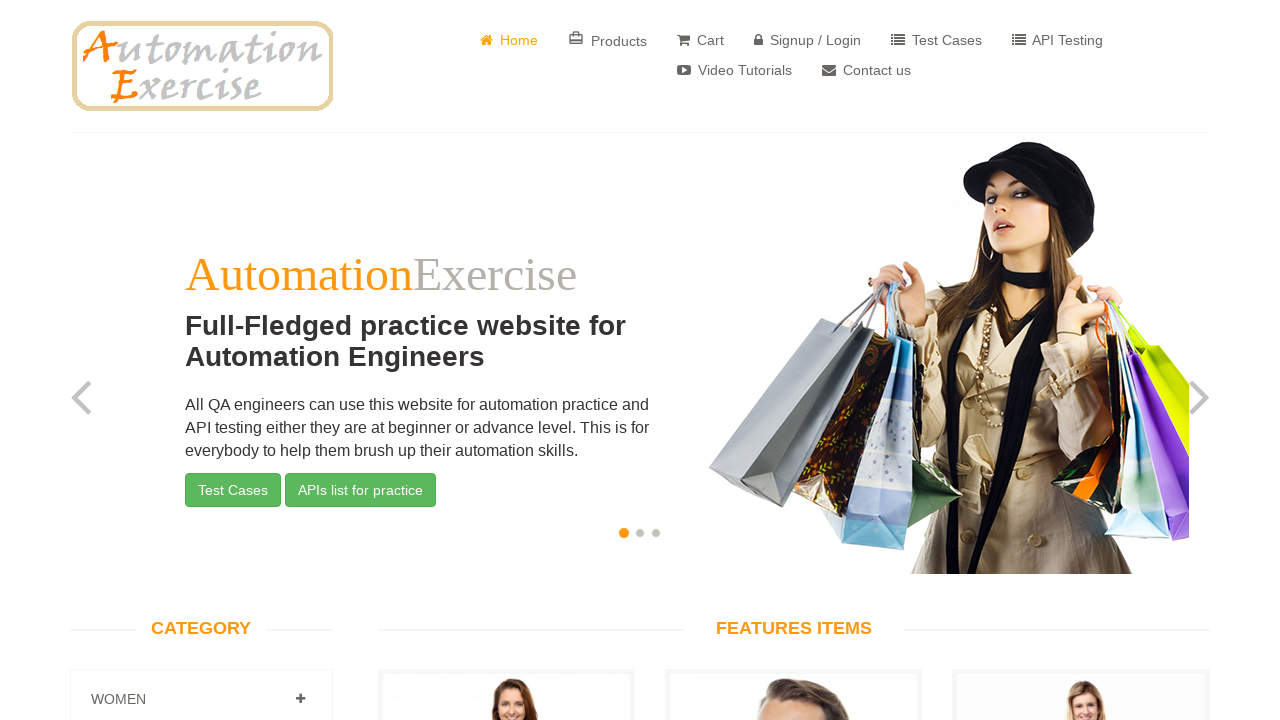

Verified that Test Cases button is visible on the home page
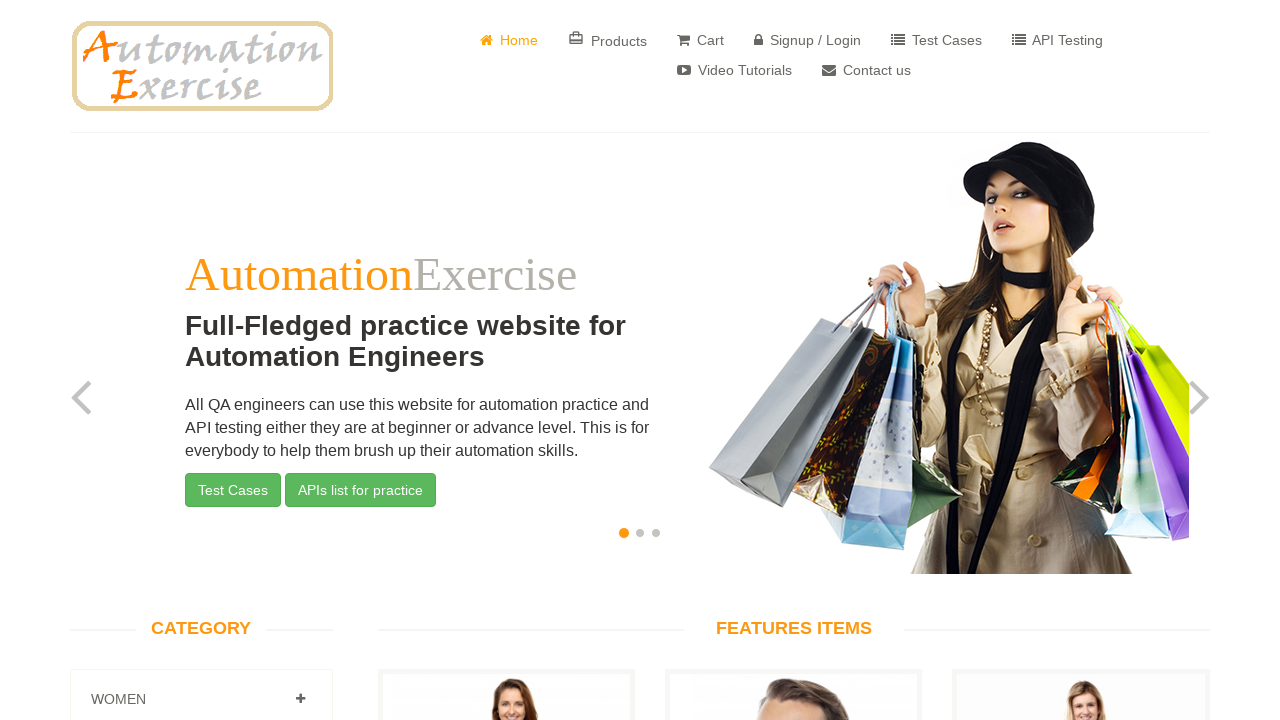

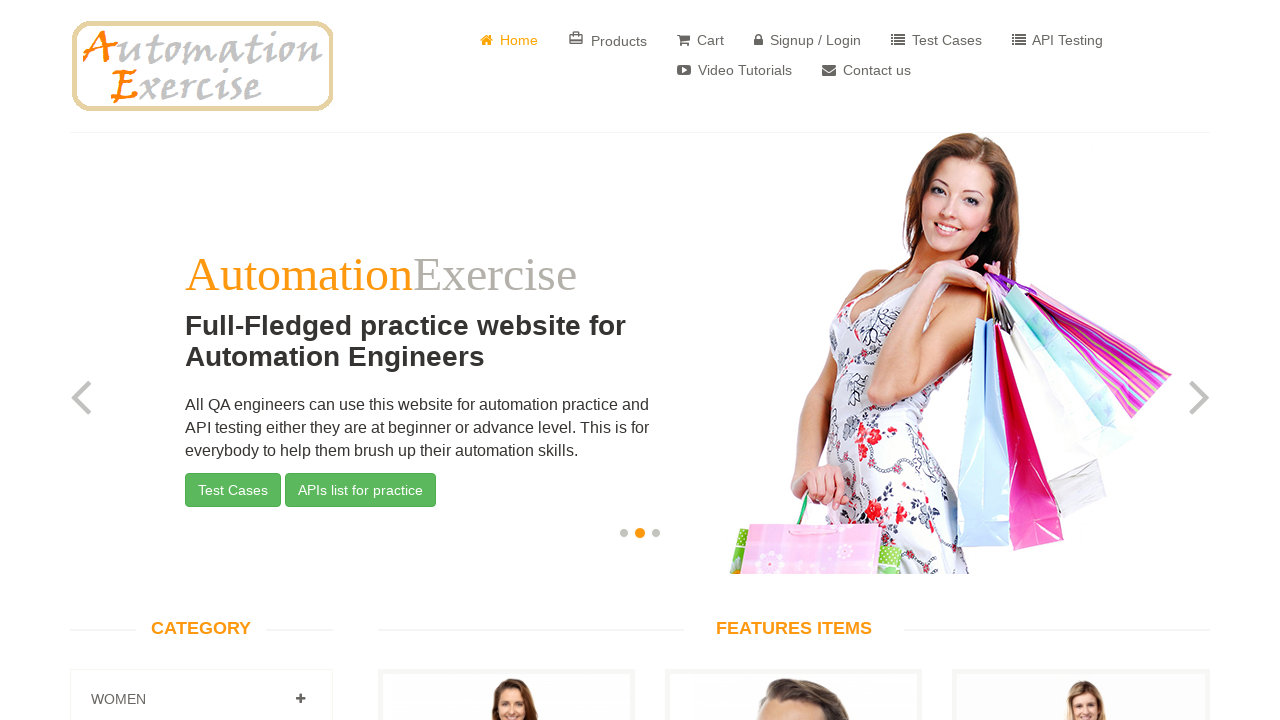